Tests clearing the complete state of all items by checking and then unchecking the toggle all checkbox.

Starting URL: https://demo.playwright.dev/todomvc

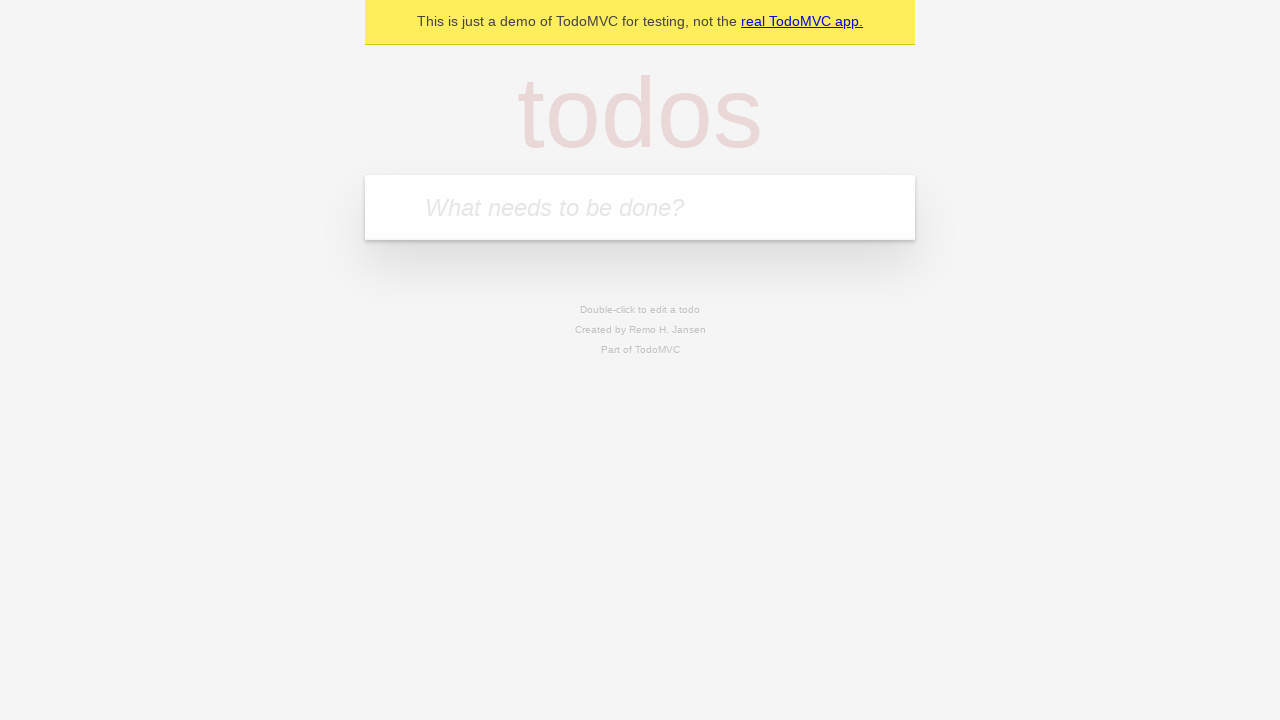

Filled new todo field with 'buy some cheese' on internal:attr=[placeholder="What needs to be done?"i]
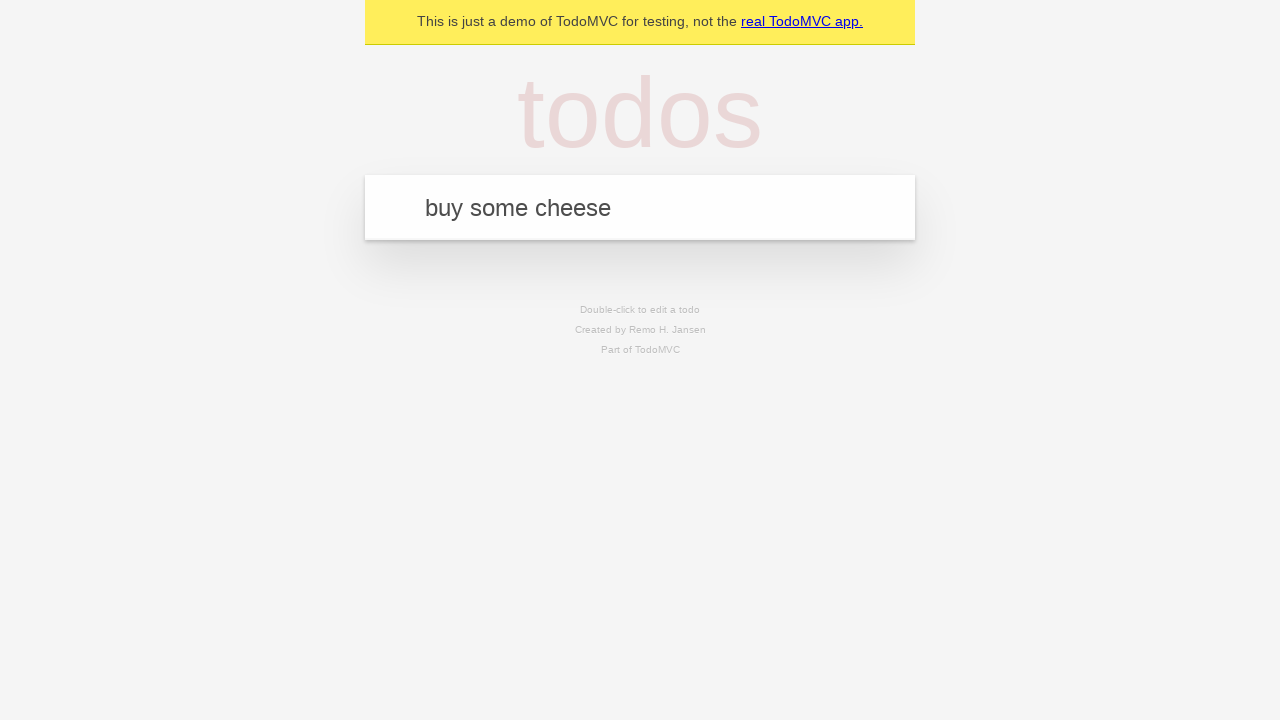

Pressed Enter to create first todo on internal:attr=[placeholder="What needs to be done?"i]
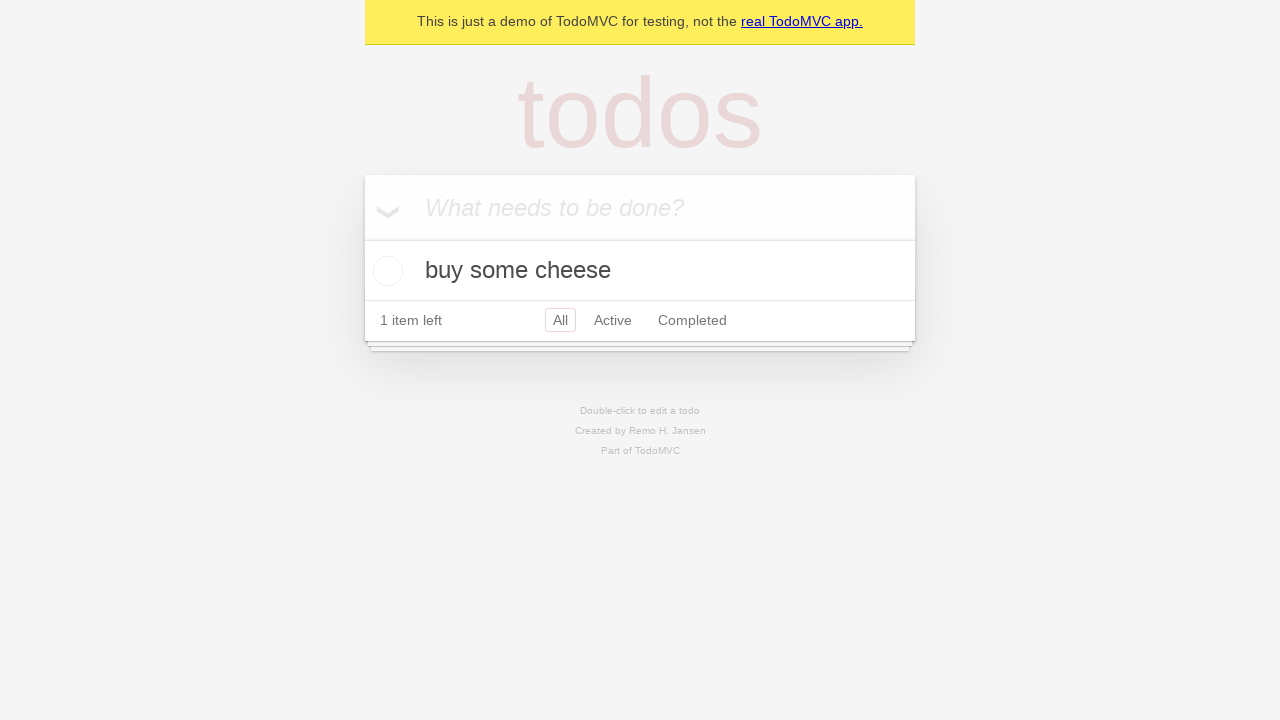

Filled new todo field with 'feed the cat' on internal:attr=[placeholder="What needs to be done?"i]
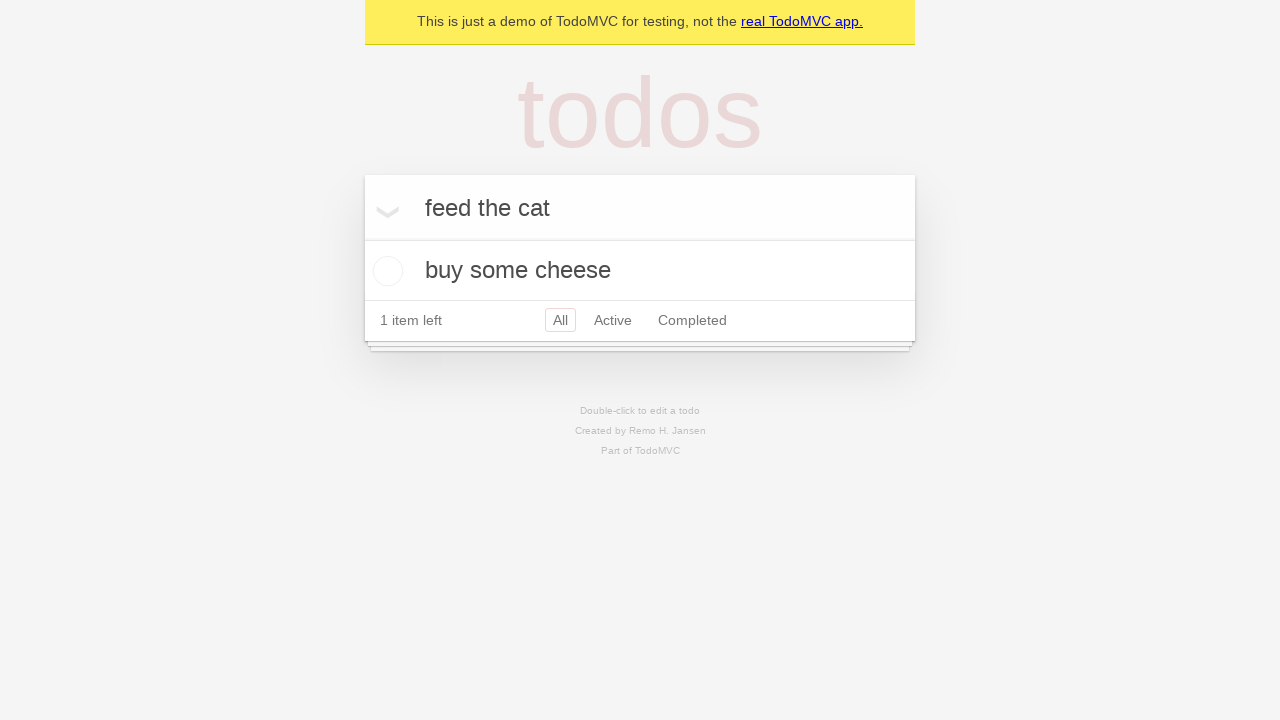

Pressed Enter to create second todo on internal:attr=[placeholder="What needs to be done?"i]
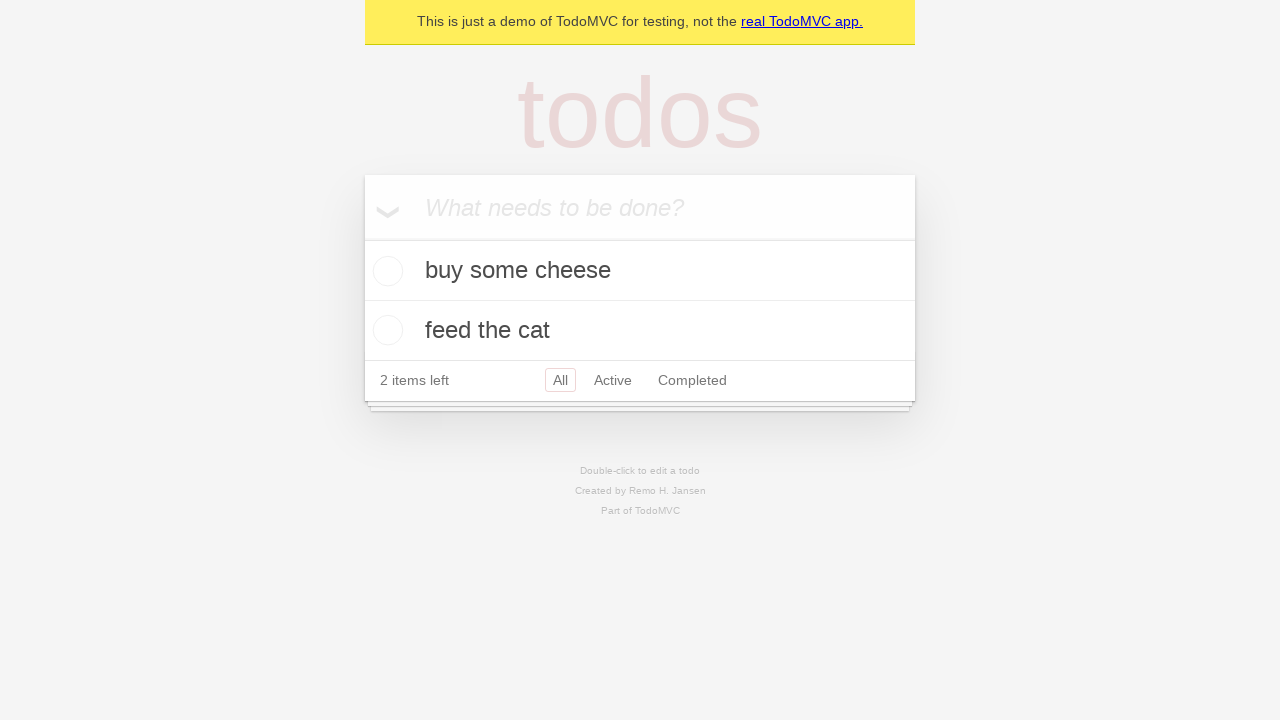

Filled new todo field with 'book a doctors appointment' on internal:attr=[placeholder="What needs to be done?"i]
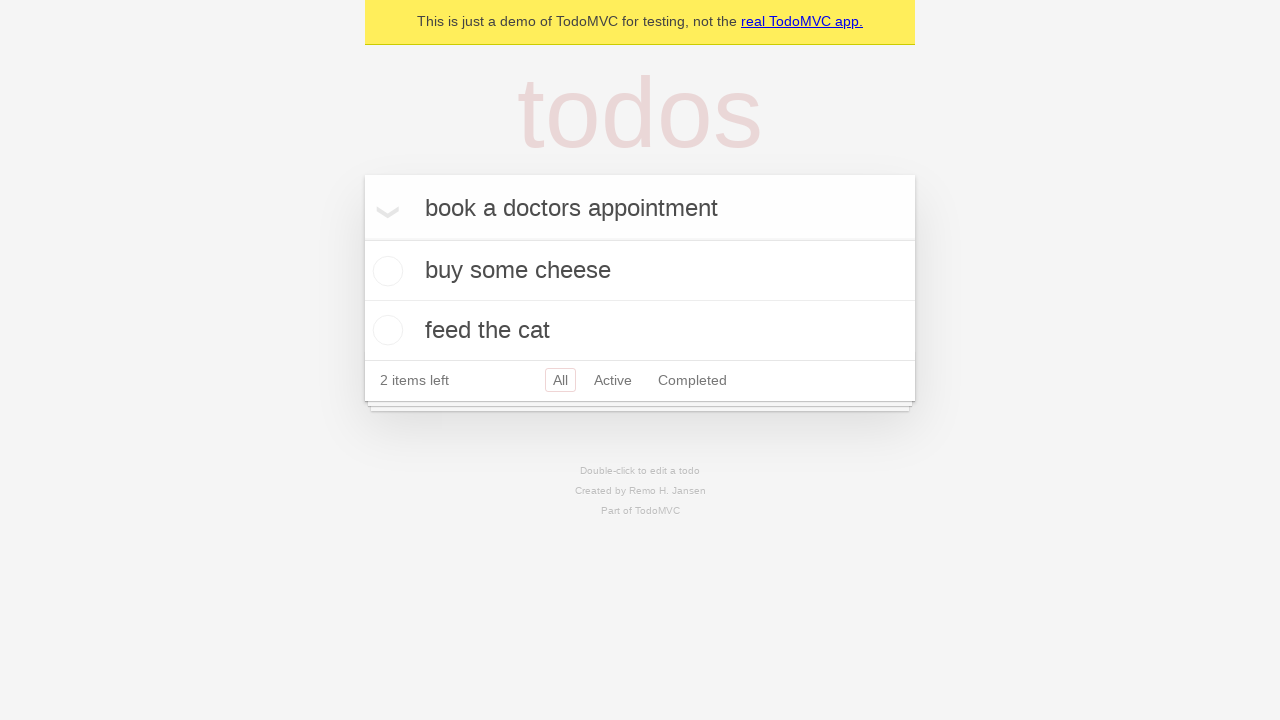

Pressed Enter to create third todo on internal:attr=[placeholder="What needs to be done?"i]
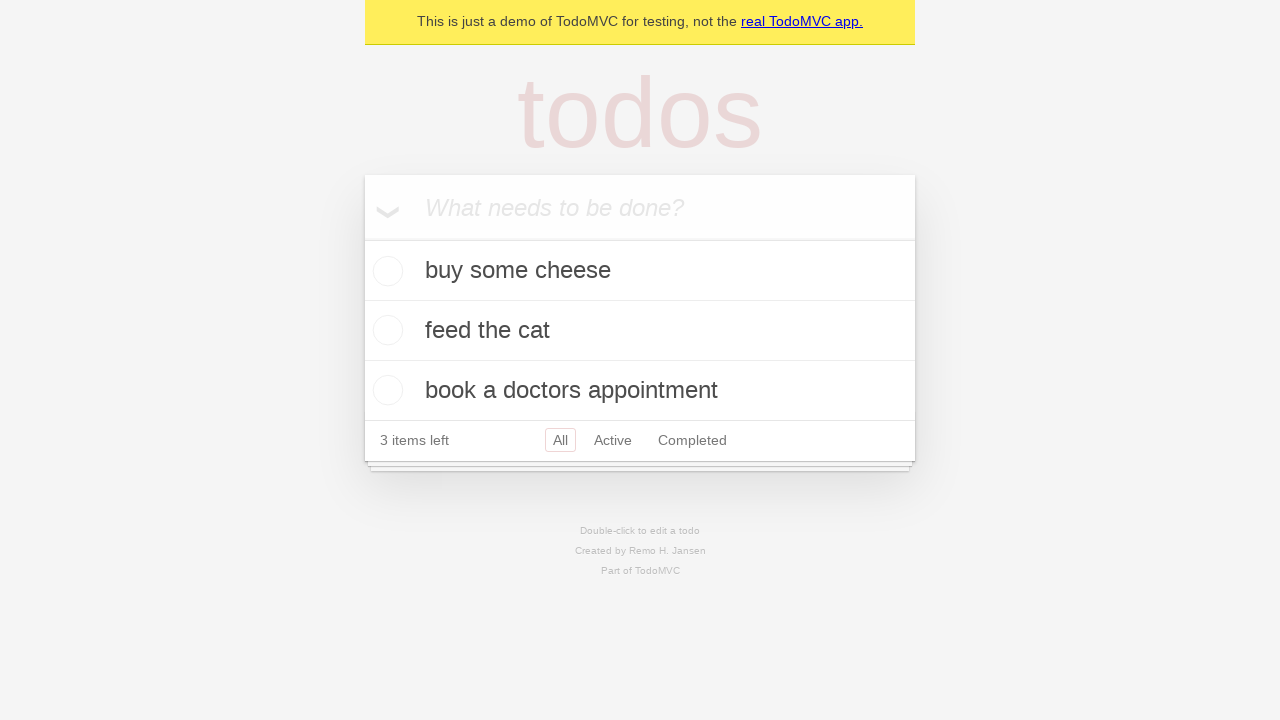

Checked toggle all checkbox to mark all items as complete at (362, 238) on internal:label="Mark all as complete"i
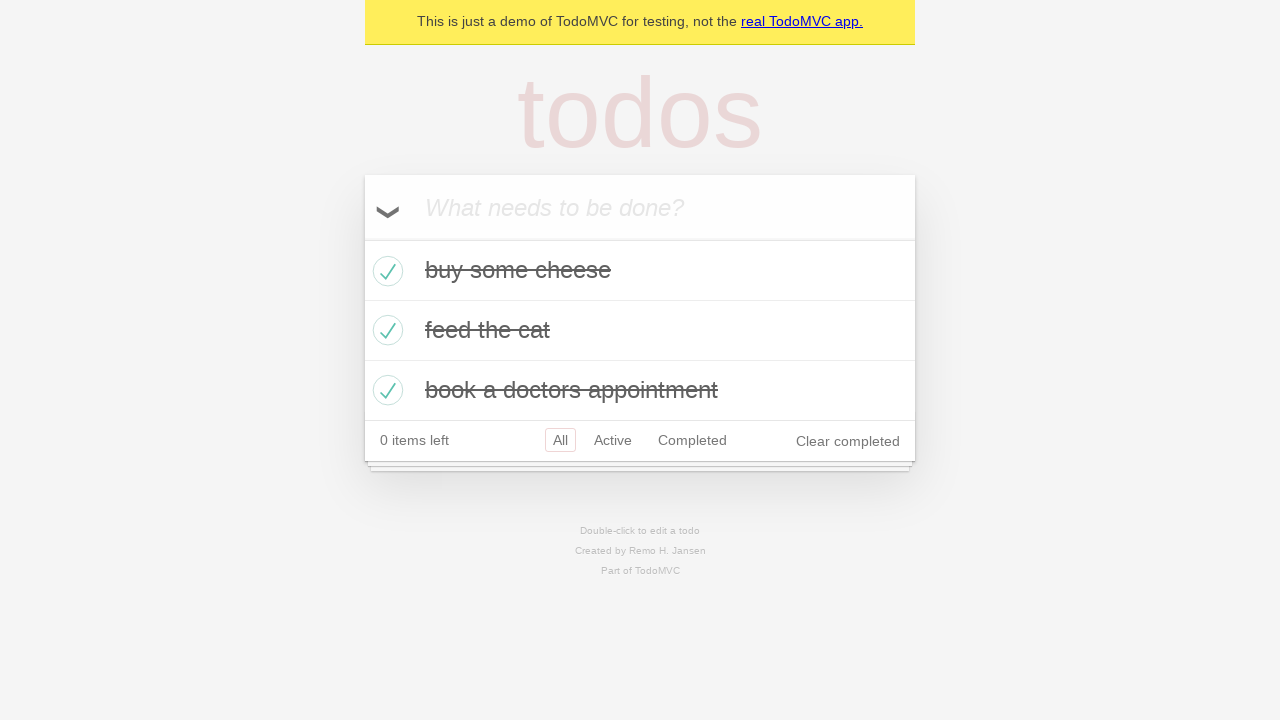

Unchecked toggle all checkbox to clear complete state of all items at (362, 238) on internal:label="Mark all as complete"i
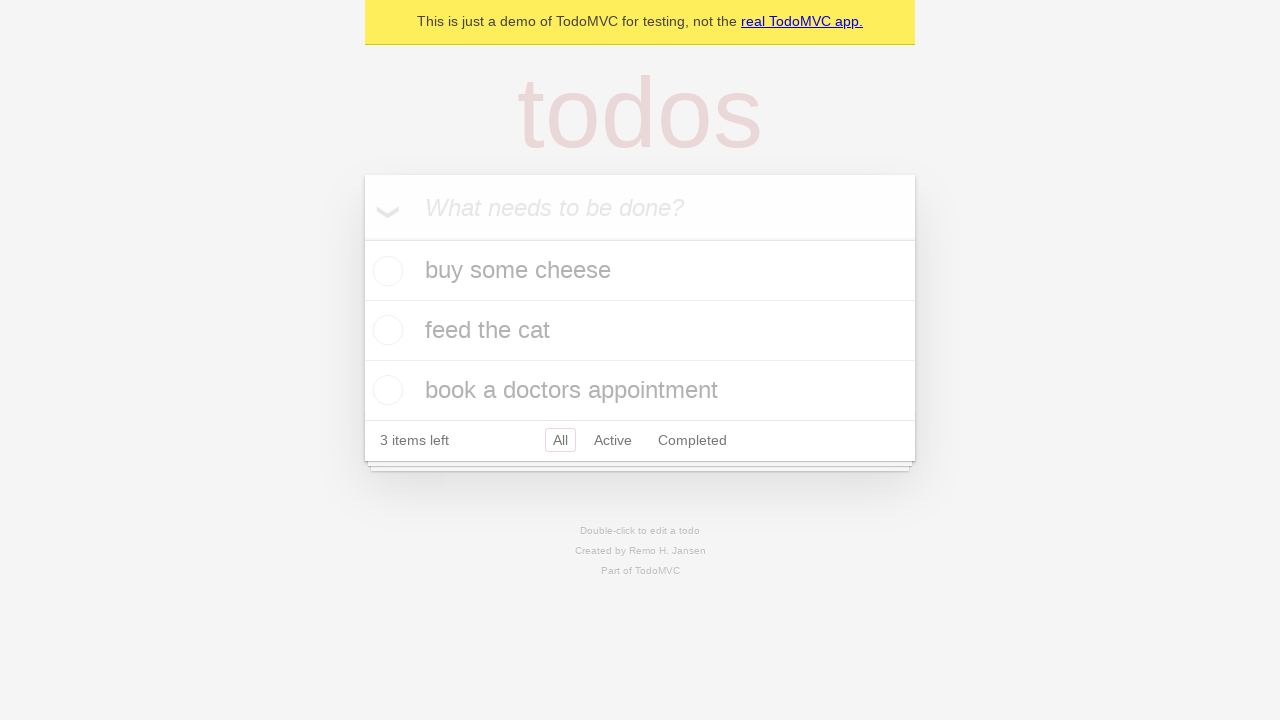

Waited for todo items to load after unchecking toggle all
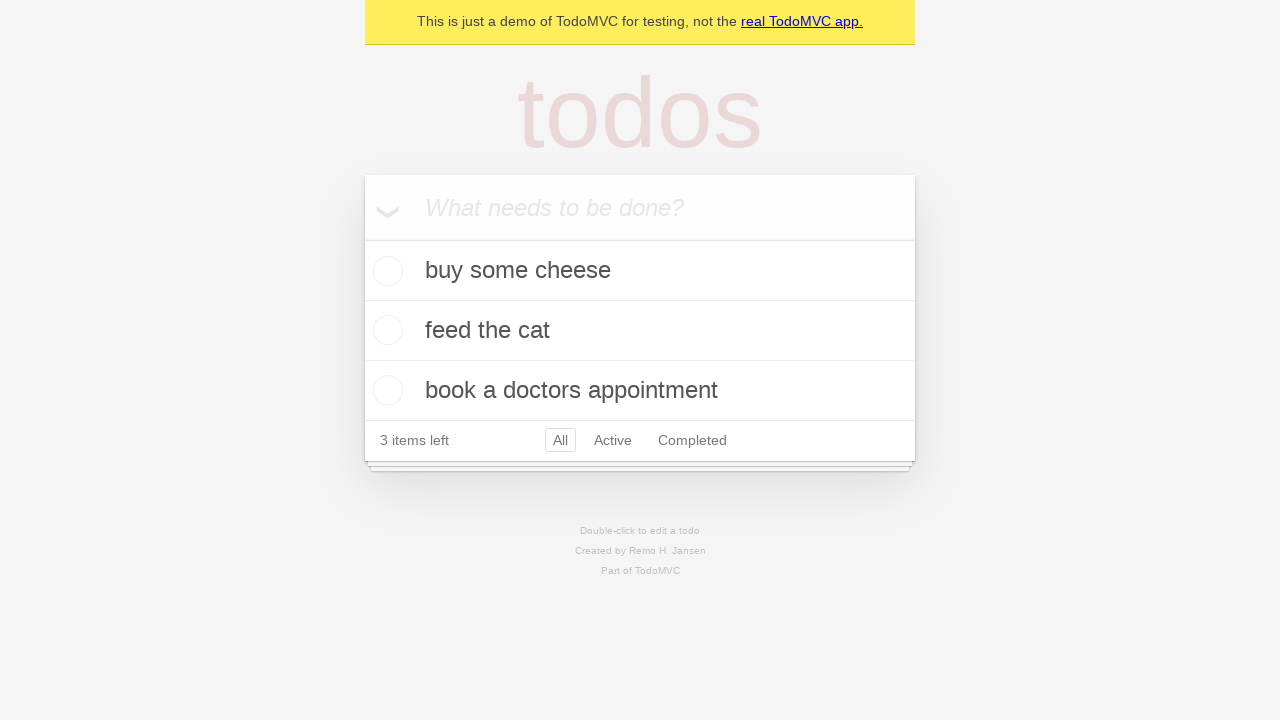

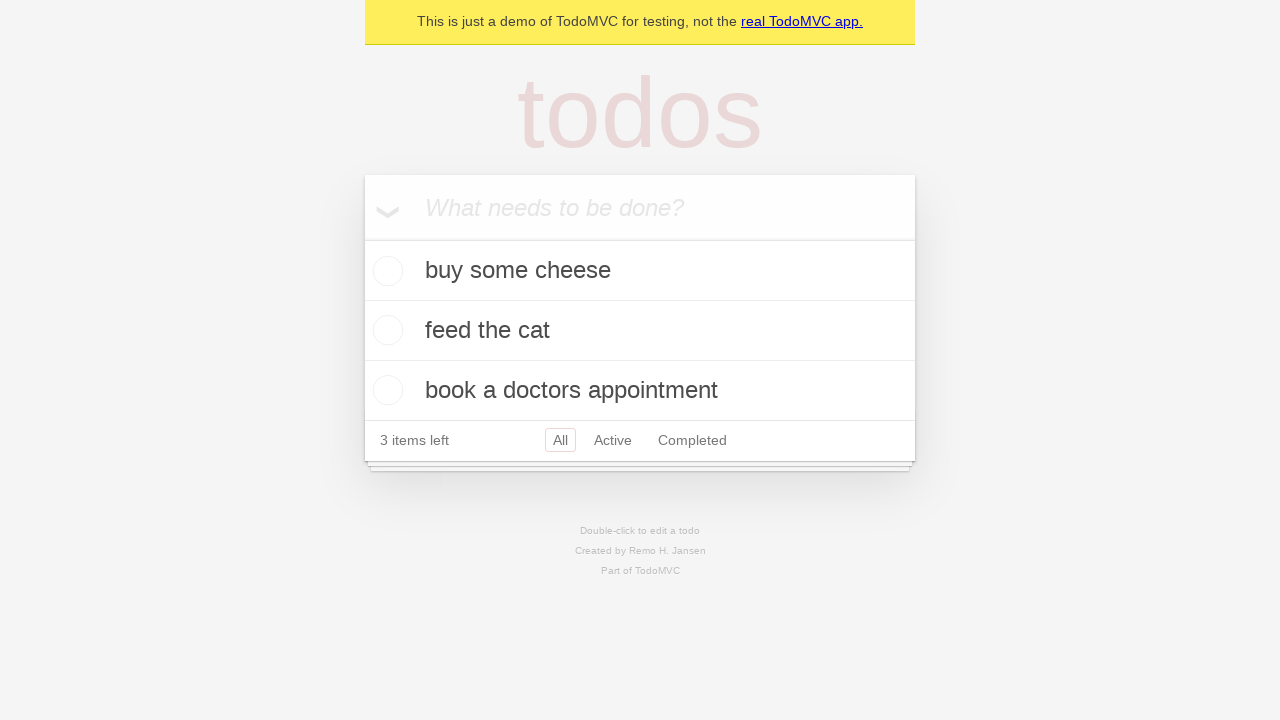